Tests a quiz game by selecting wrong answers to verify the failure scenario

Starting URL: https://qbek.github.io/selenium-exercises/en/selects.html

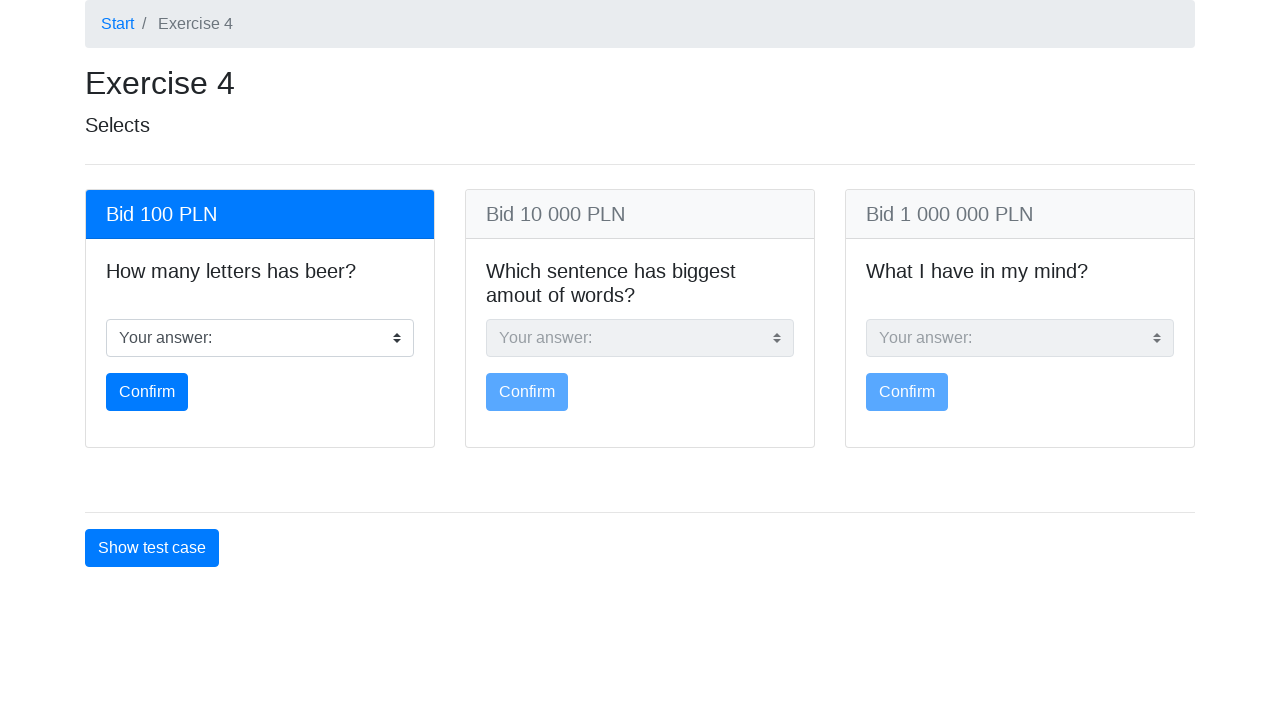

Selected wrong answer (value 3) from first dropdown on (//select[@class='custom-select mb-3'])[1]
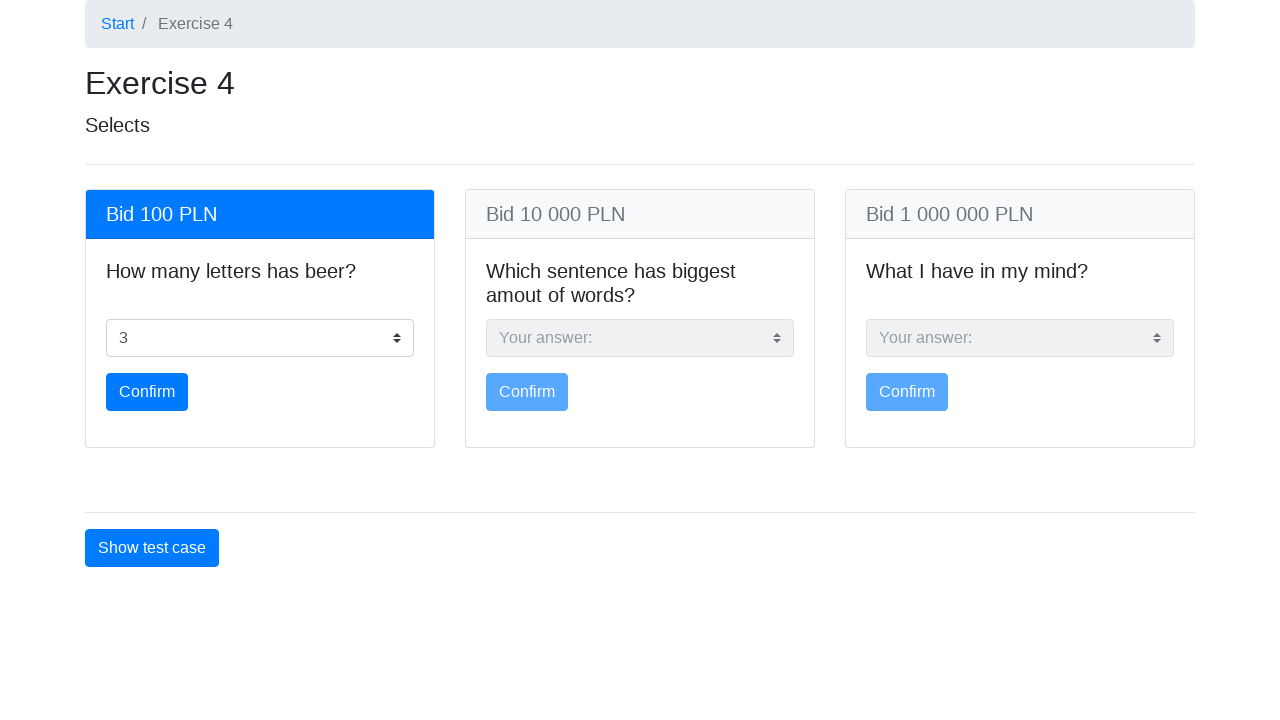

Clicked confirm button to submit answer at (147, 392) on button.btn
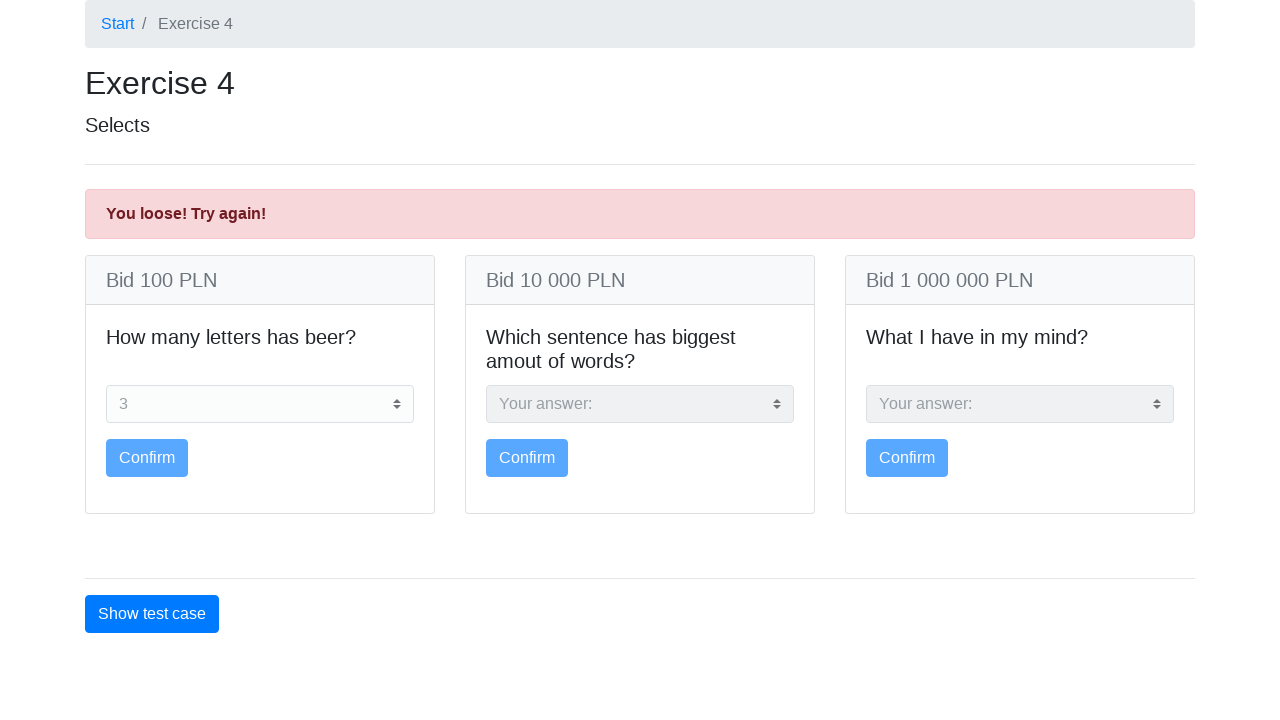

Failure banner 'You loose! Try again!' appeared
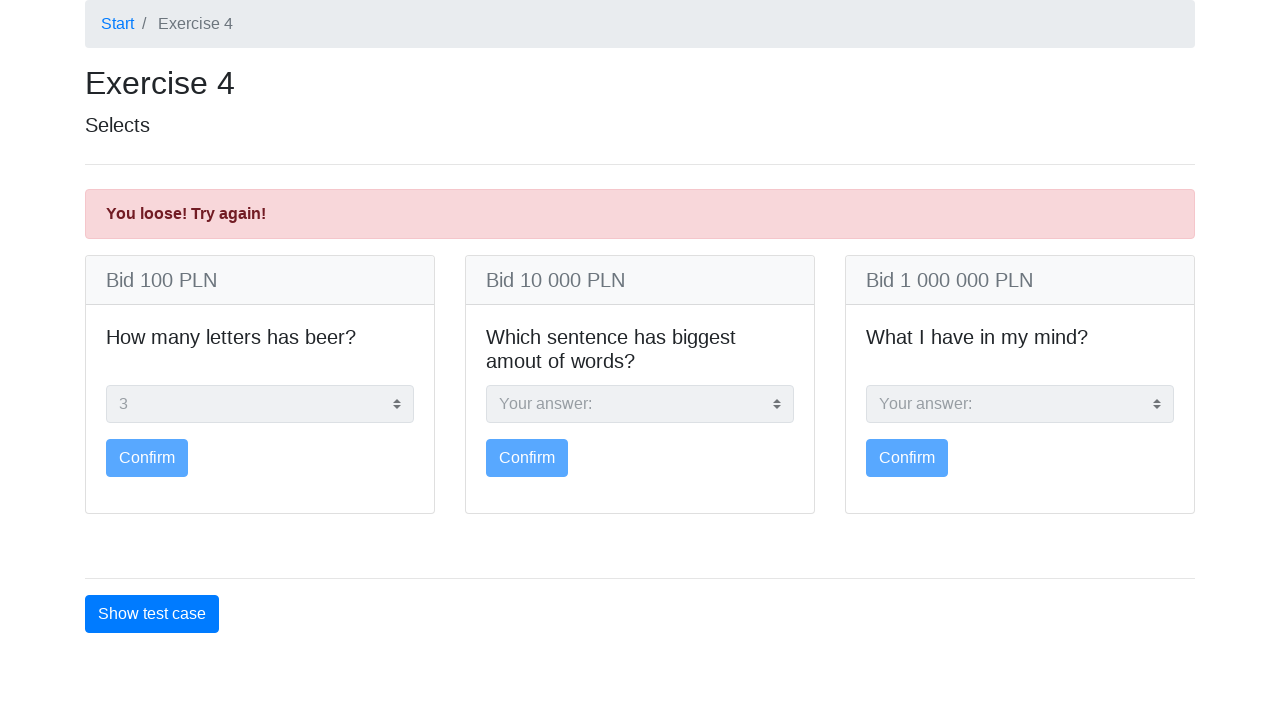

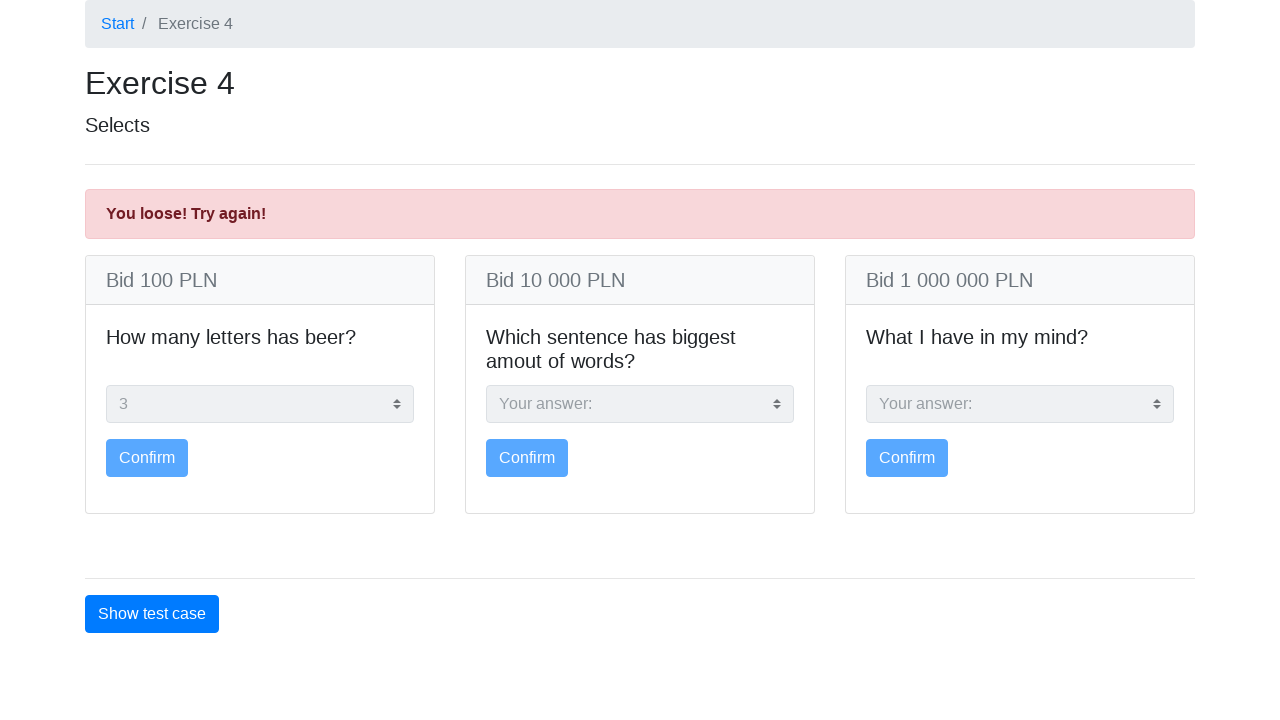